Tests window switching by clicking a link that opens a new window, switching to it, reading content, then switching back

Starting URL: https://the-internet.herokuapp.com/windows

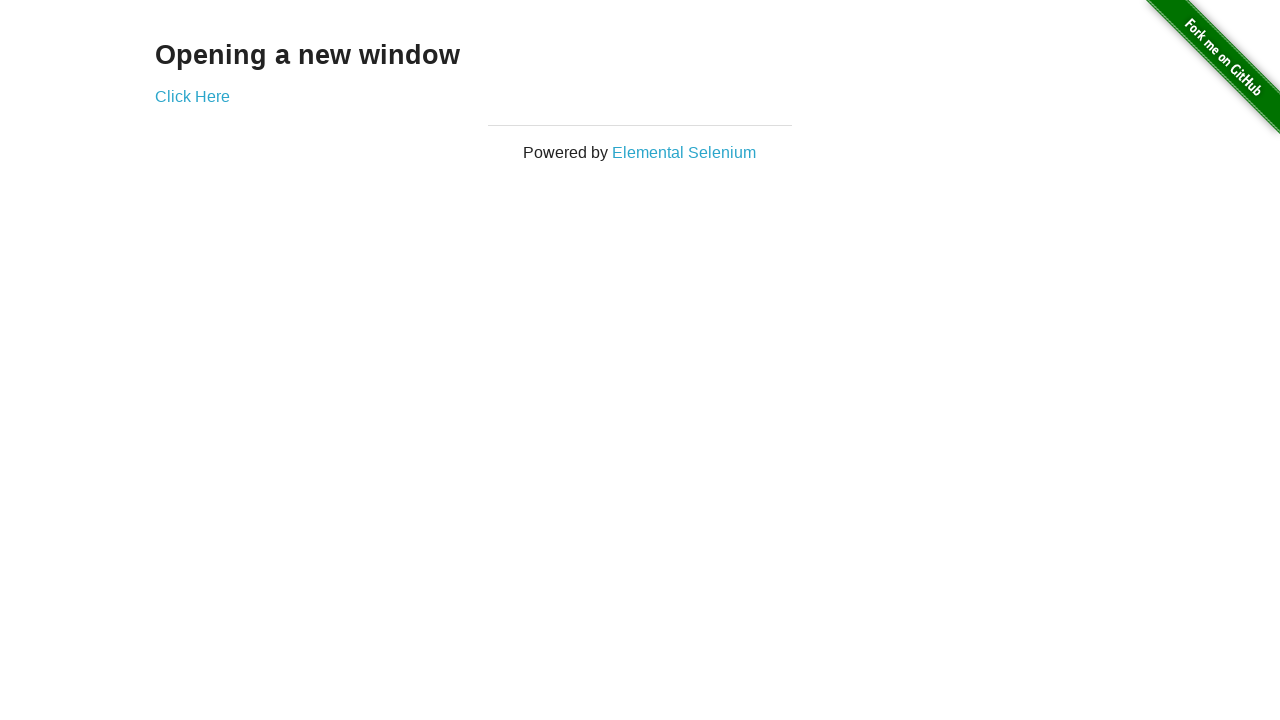

Navigated to windows switching test page
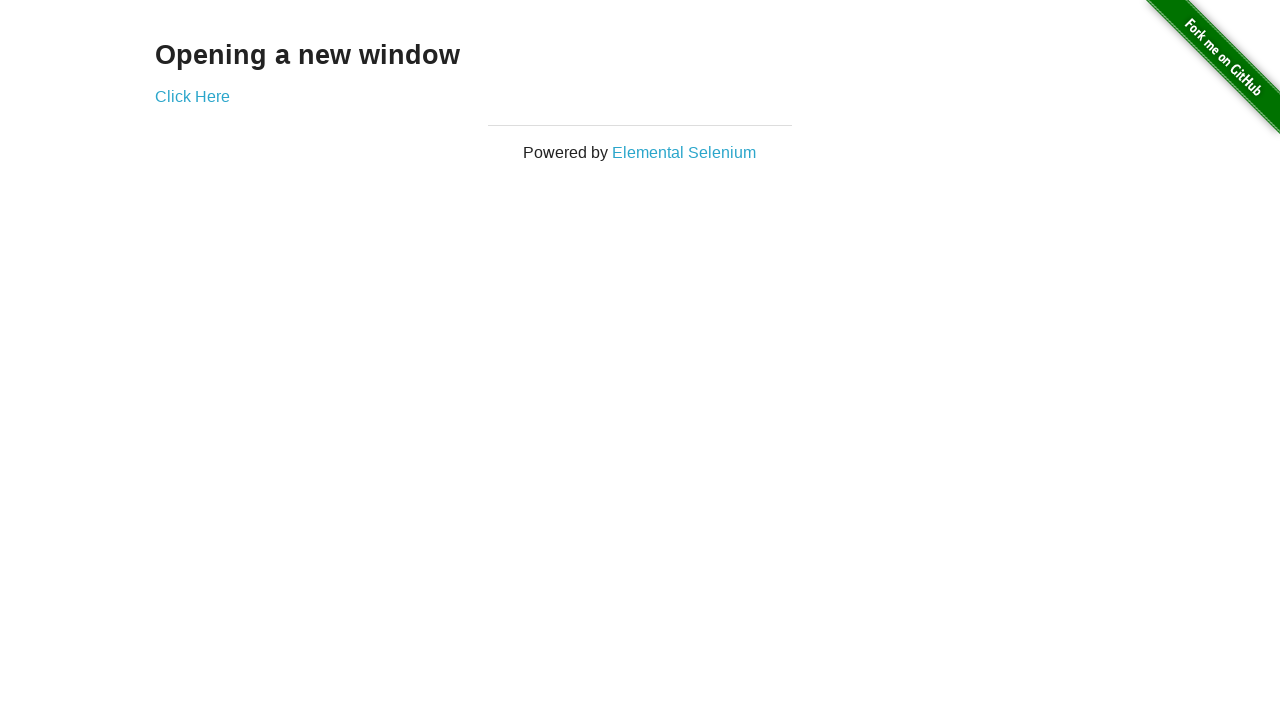

Clicked link to open new window at (192, 96) on text=Click Here
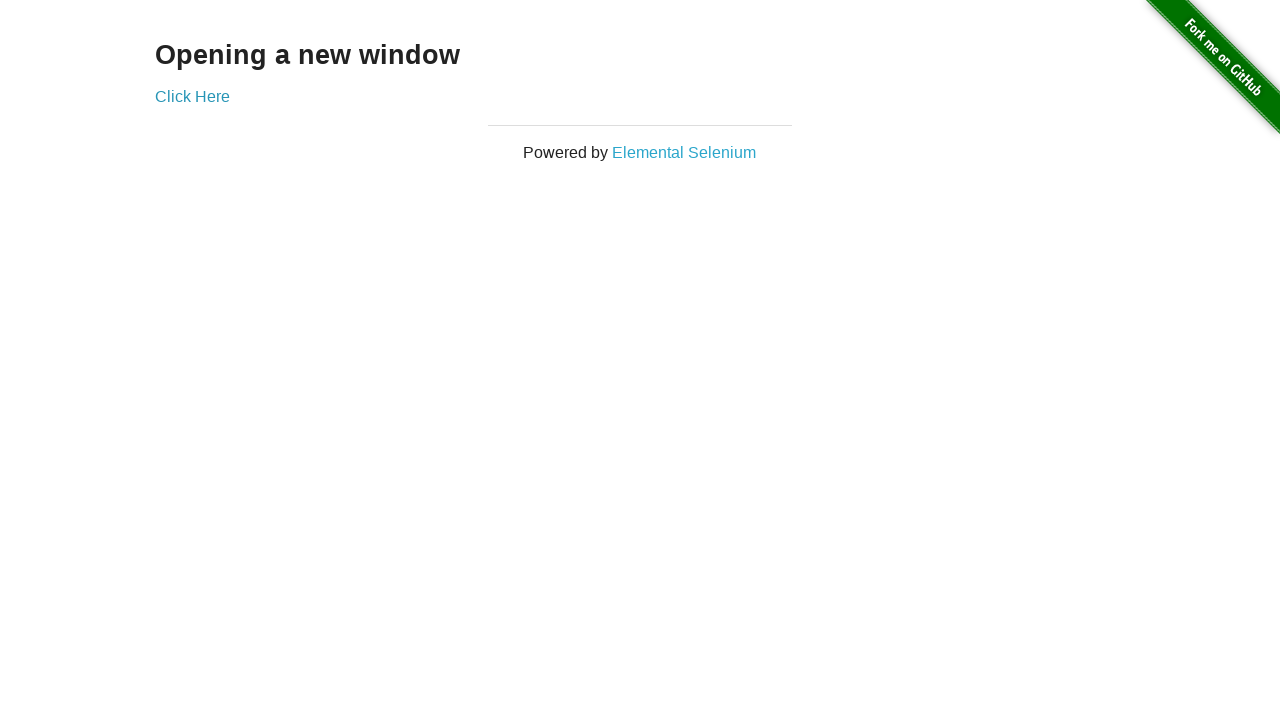

New window opened and reference obtained
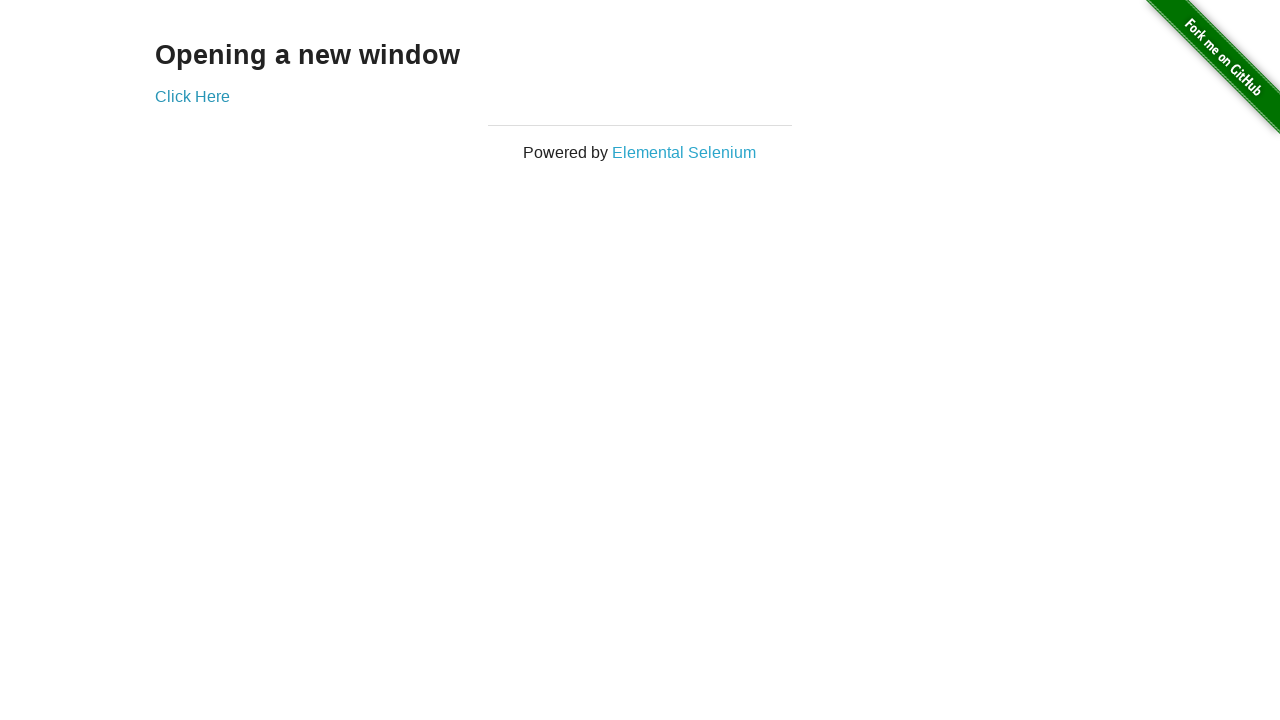

Read content from new window: 'New Window'
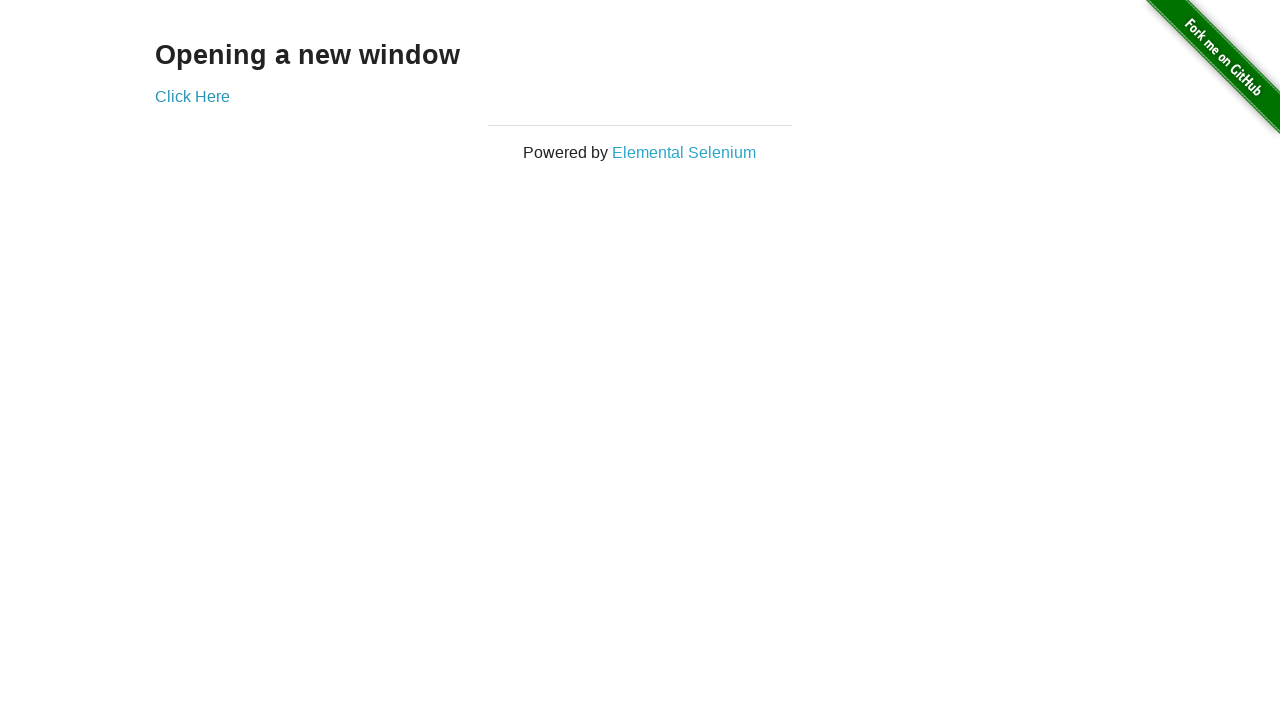

Closed new window
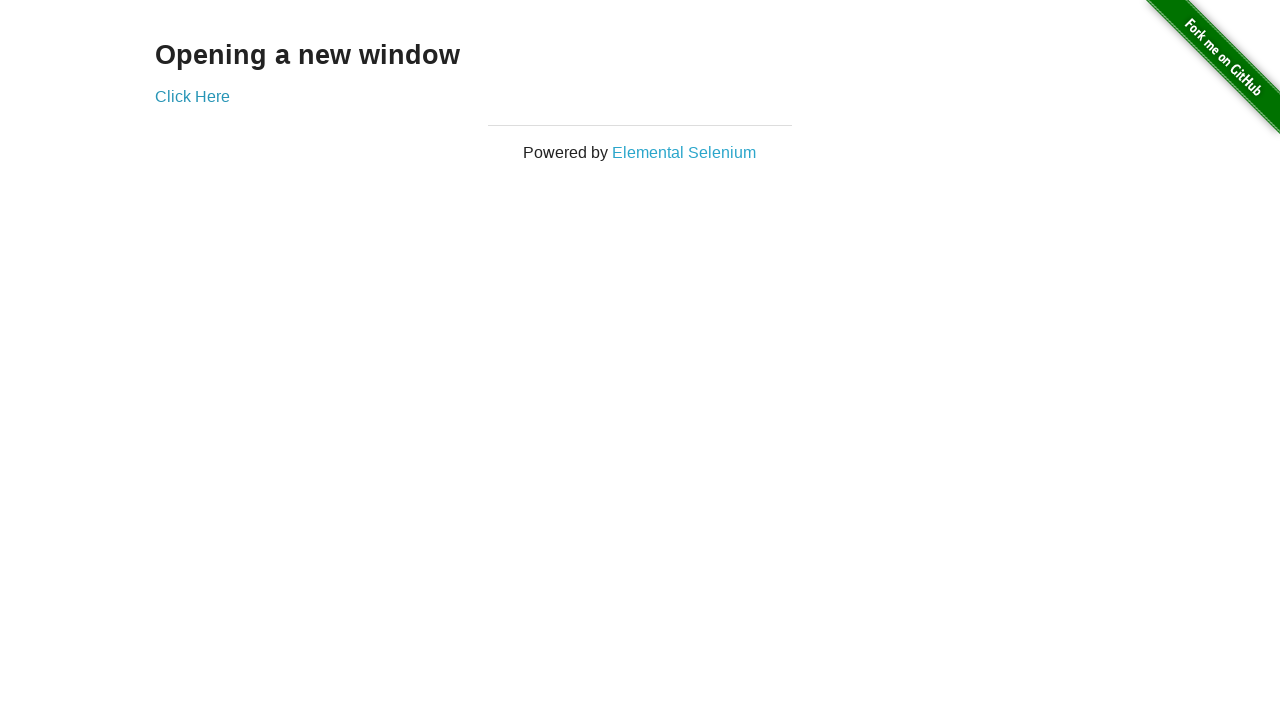

Verified original page content still displays 'Opening a new window'
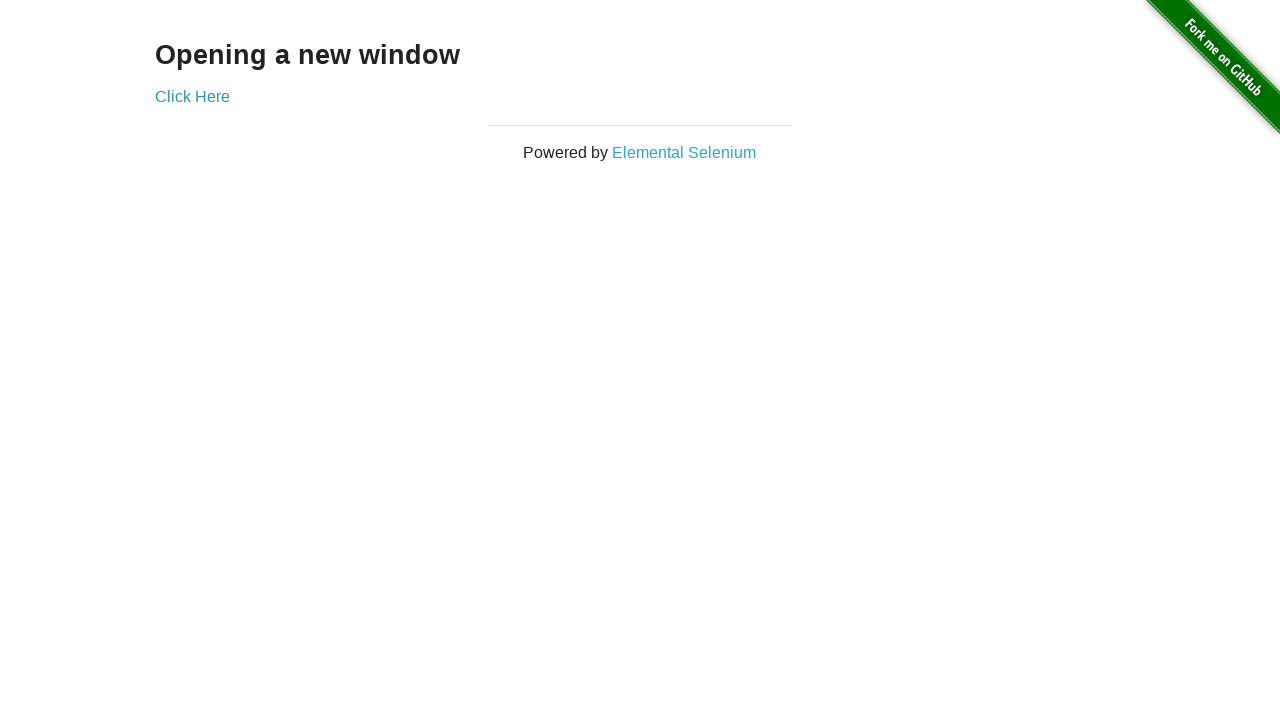

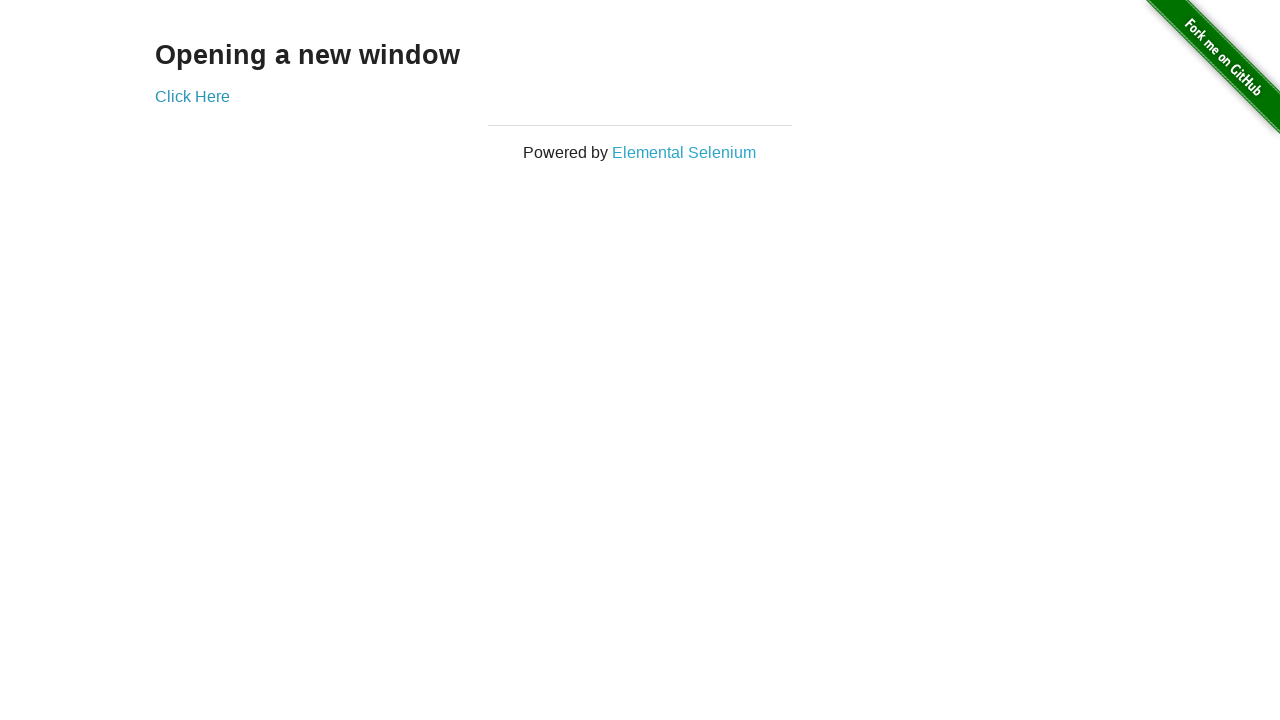